Tests adding specific items (Cucumber, Brocolli, Beetroot) to a shopping cart by finding products by name and clicking their Add to Cart buttons

Starting URL: https://rahulshettyacademy.com/seleniumPractise/

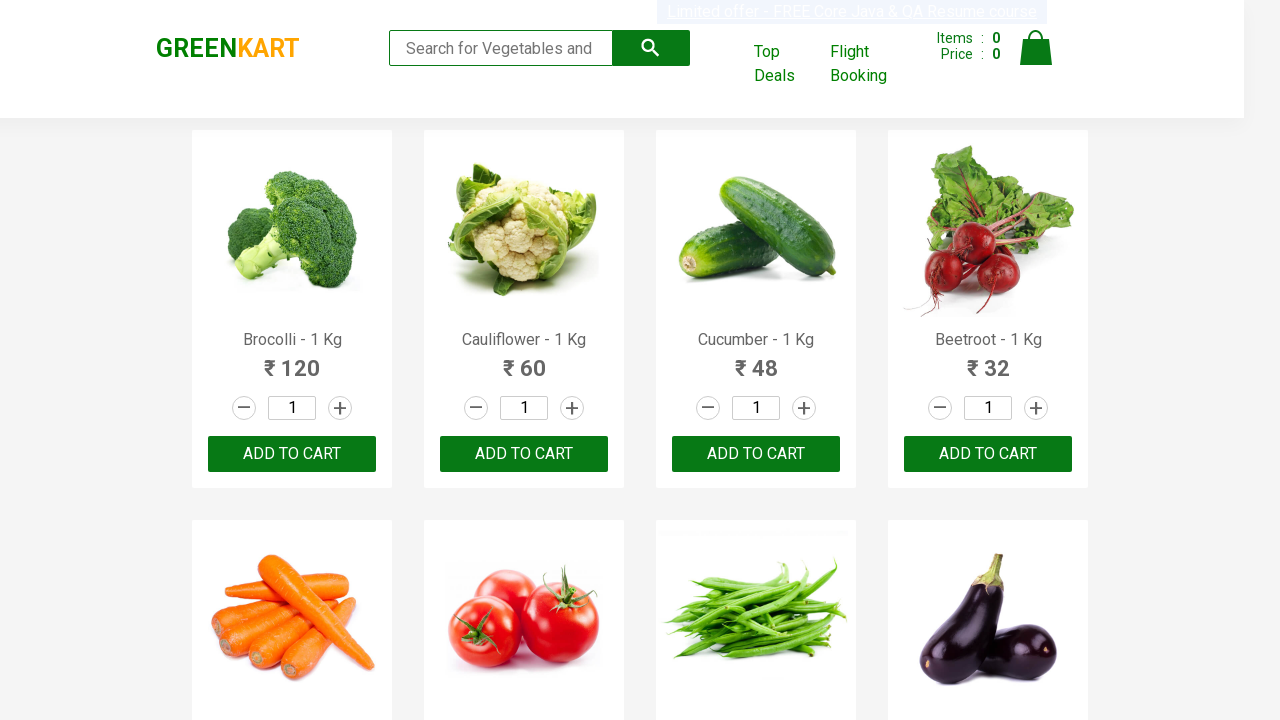

Waited for product names to load on the page
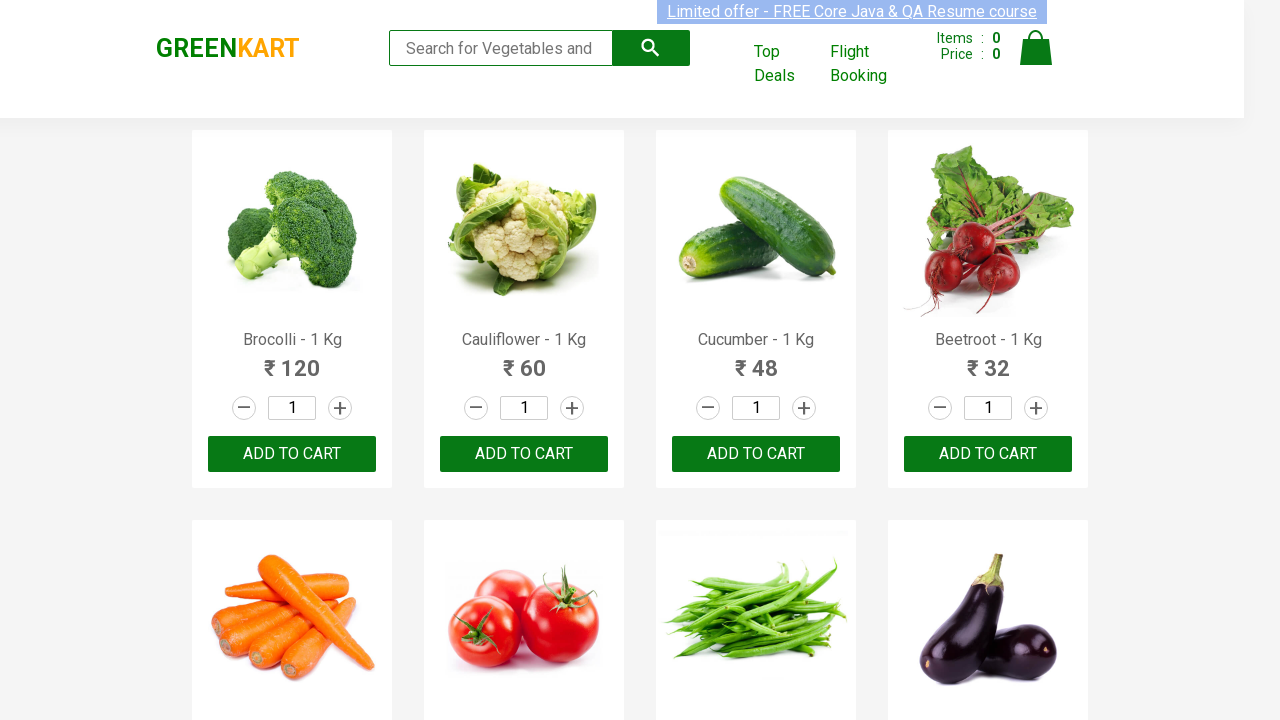

Retrieved all product name elements from the page
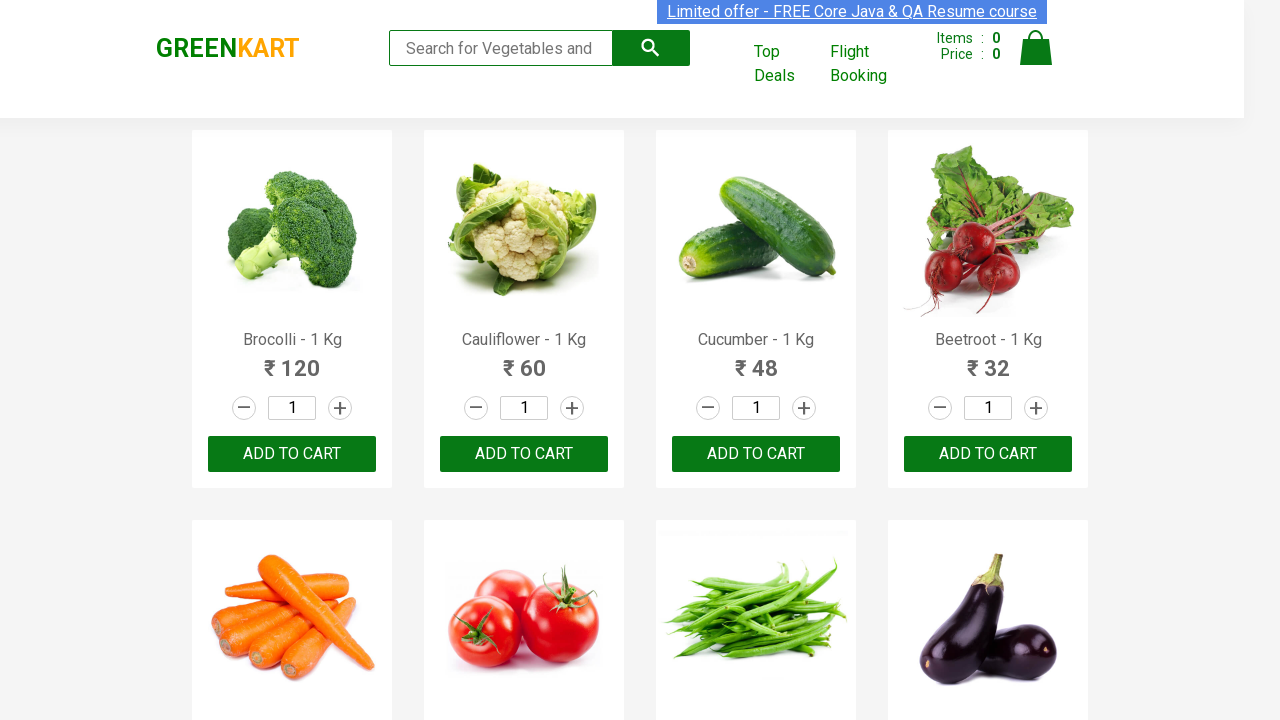

Clicked 'Add to Cart' button for Brocolli at (292, 454) on xpath=//div[@class='product-action']/button >> nth=0
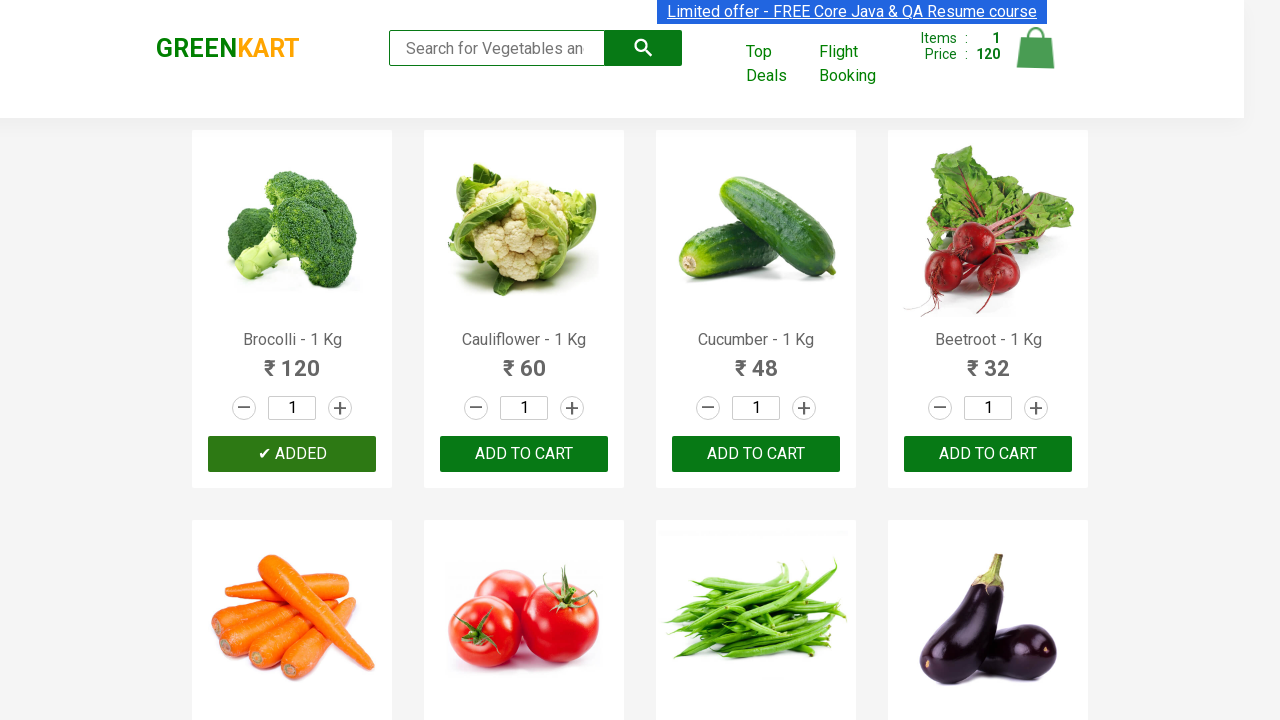

Clicked 'Add to Cart' button for Cucumber at (756, 454) on xpath=//div[@class='product-action']/button >> nth=2
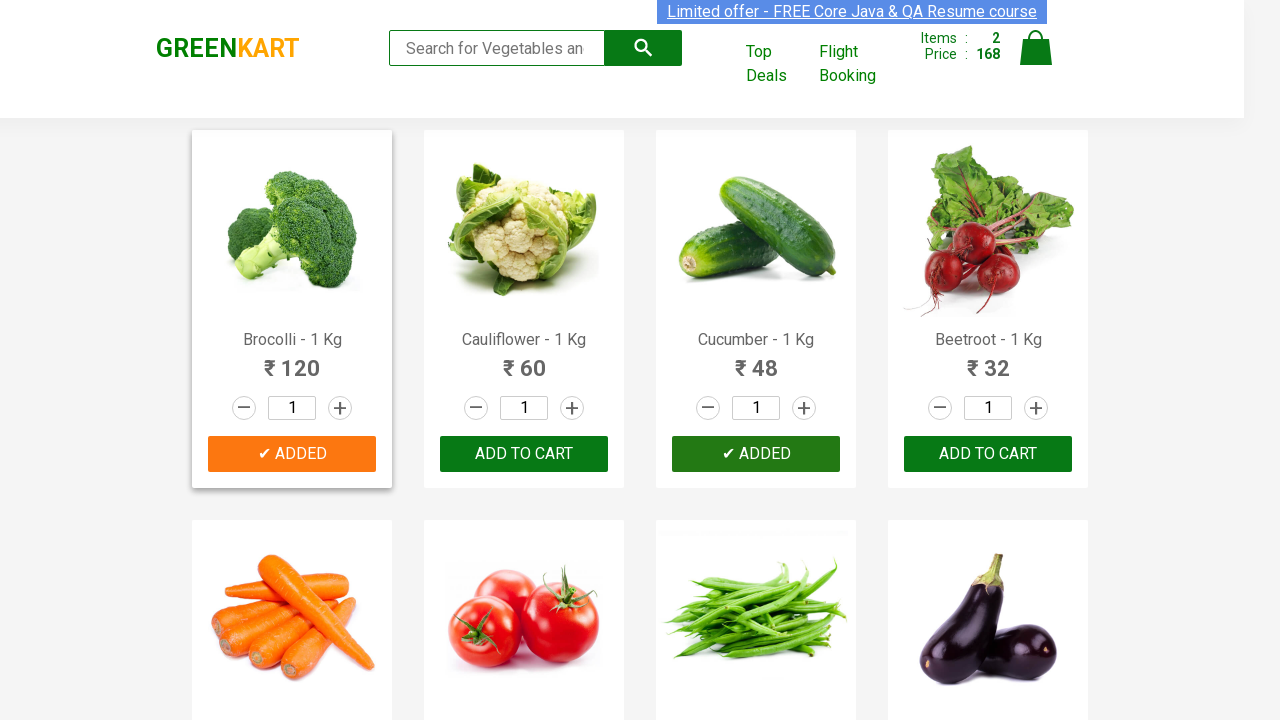

Clicked 'Add to Cart' button for Beetroot at (988, 454) on xpath=//div[@class='product-action']/button >> nth=3
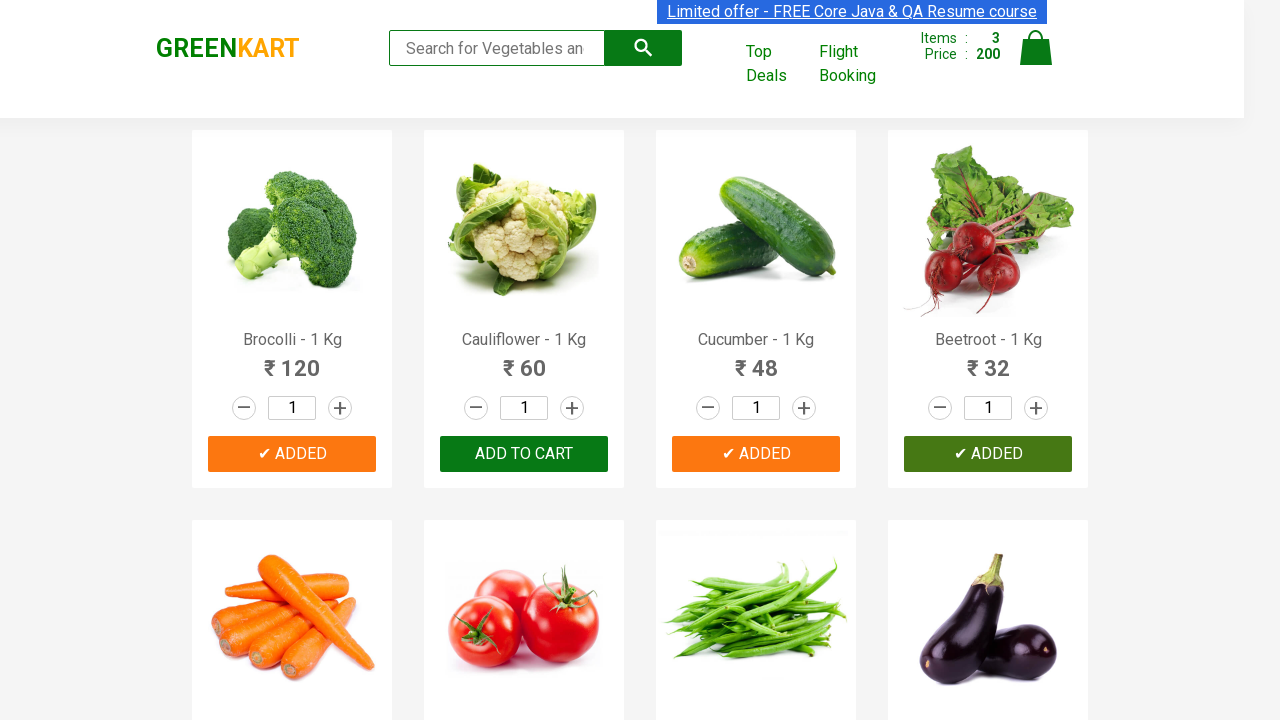

Successfully added all 3 required items to cart: Cucumber, Brocolli, Beetroot
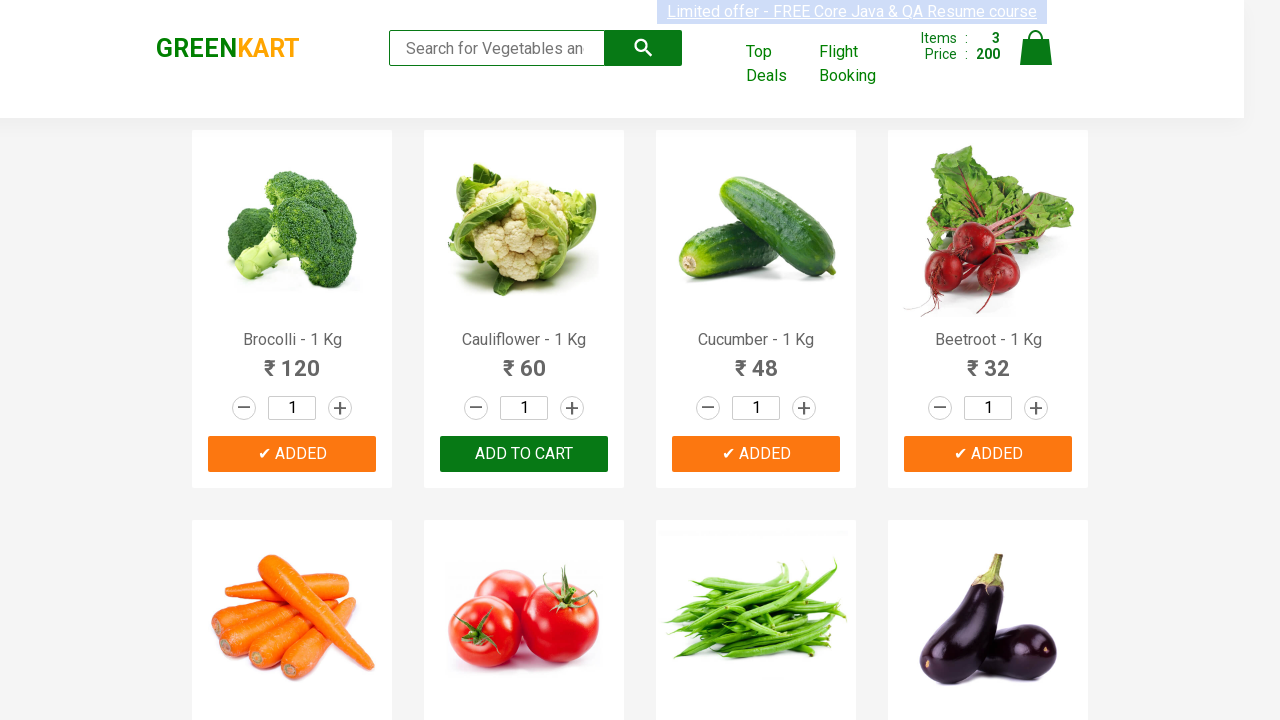

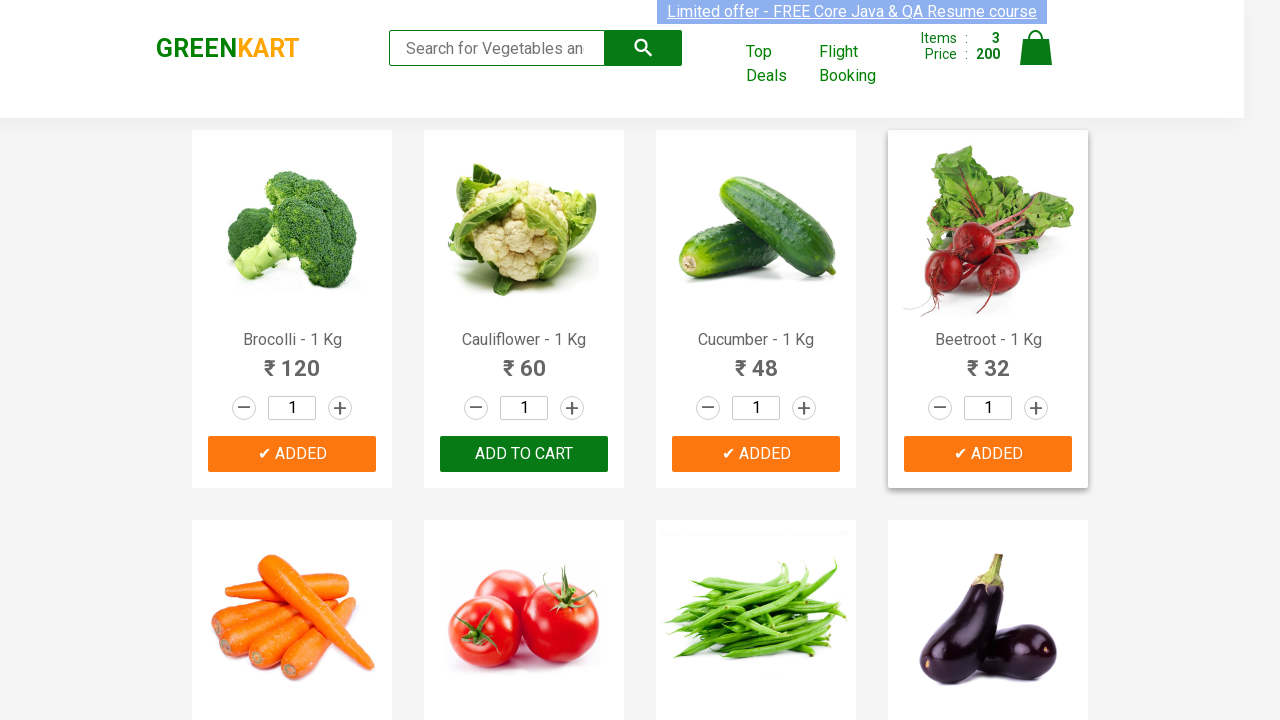